Tests browser zoom functionality by programmatically changing the zoom level of the page to different percentages

Starting URL: https://demo.nopcommerce.com/

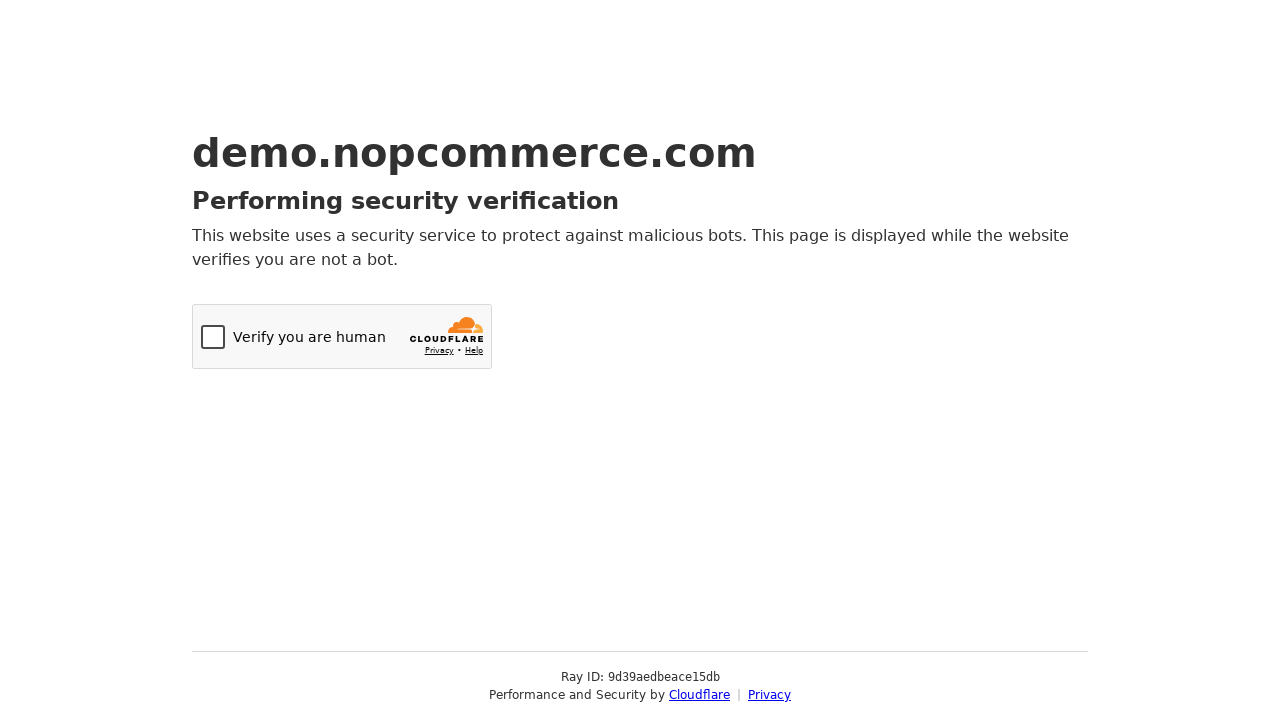

Set page zoom level to 30%
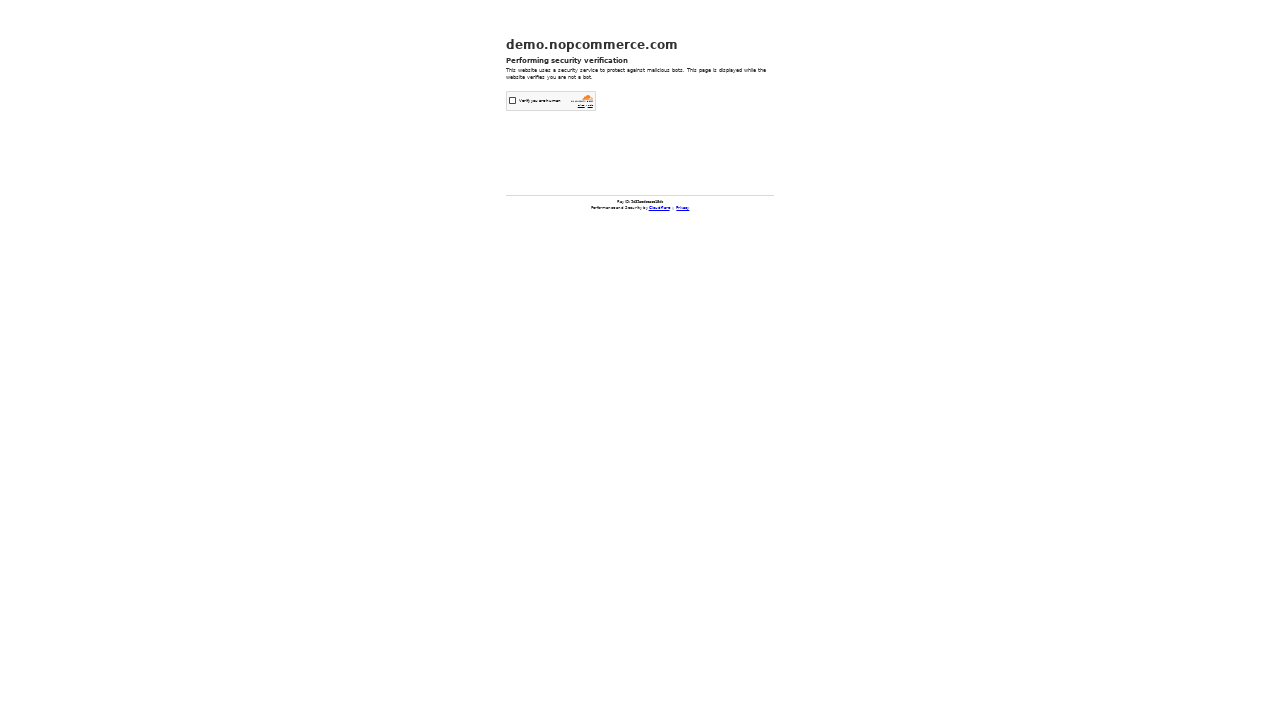

Waited 5 seconds for zoom to 30% to render
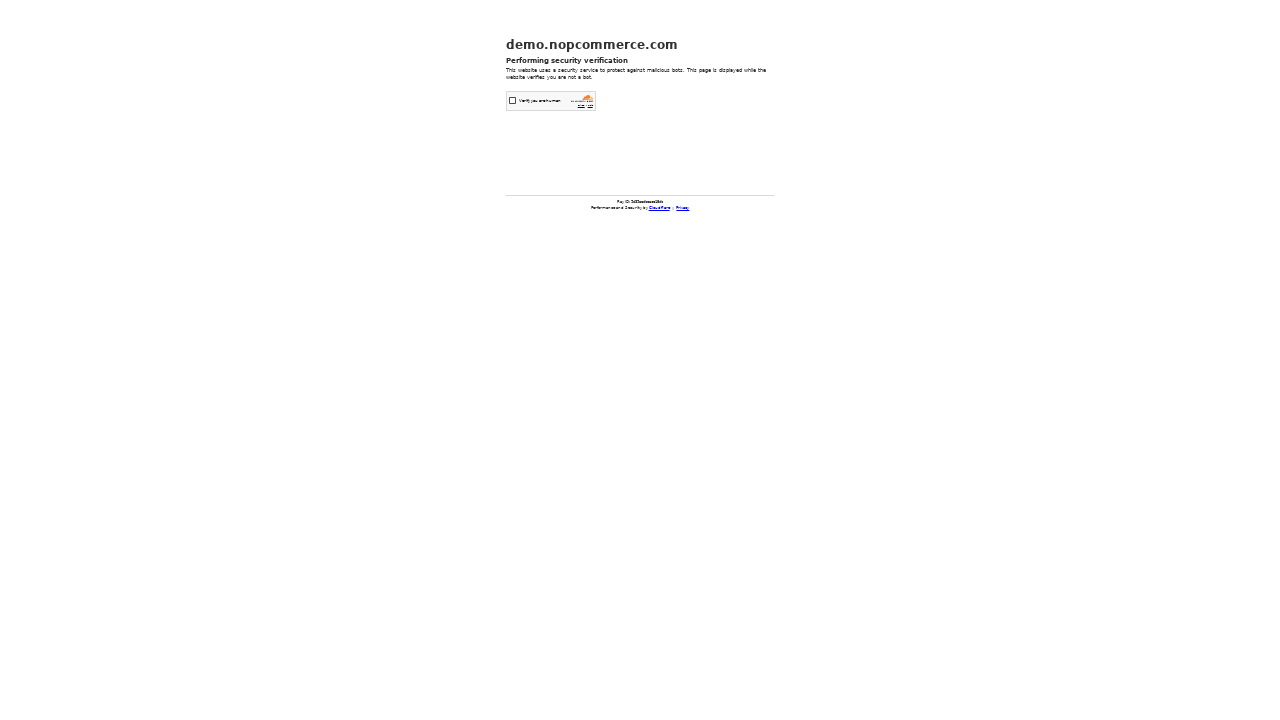

Set page zoom level to 50%
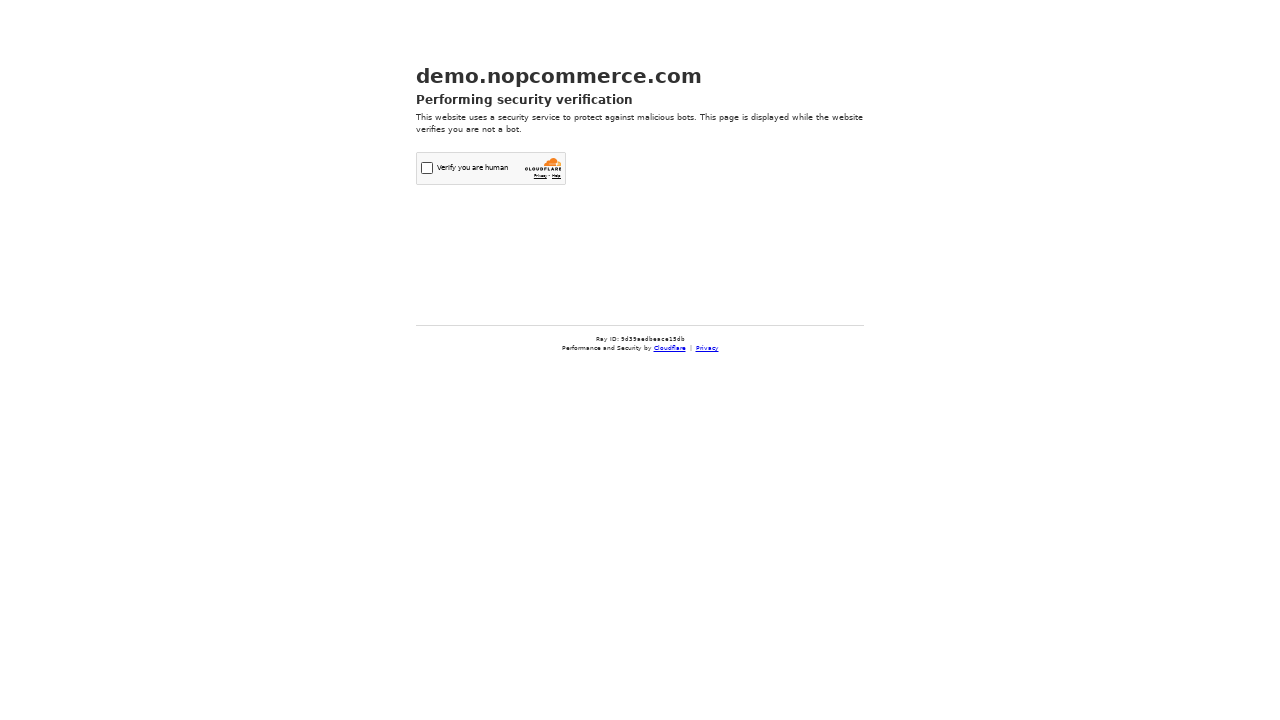

Waited 5 seconds for zoom to 50% to render
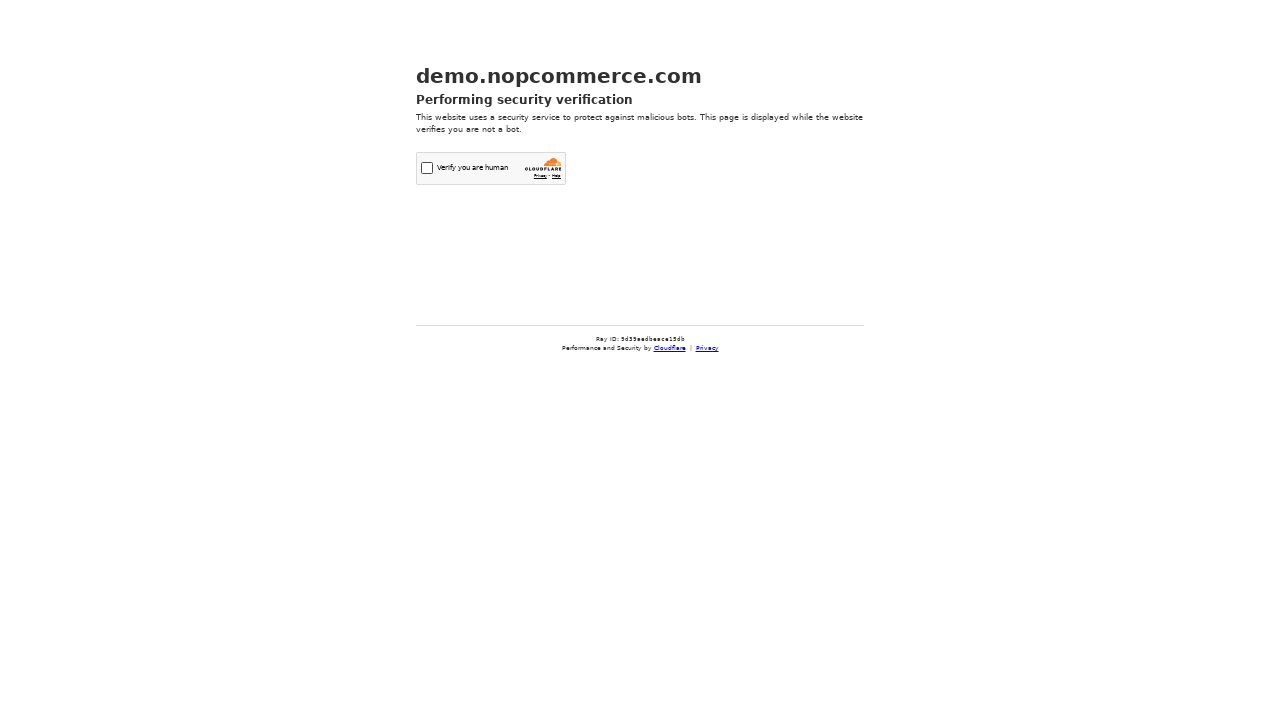

Set page zoom level to 80%
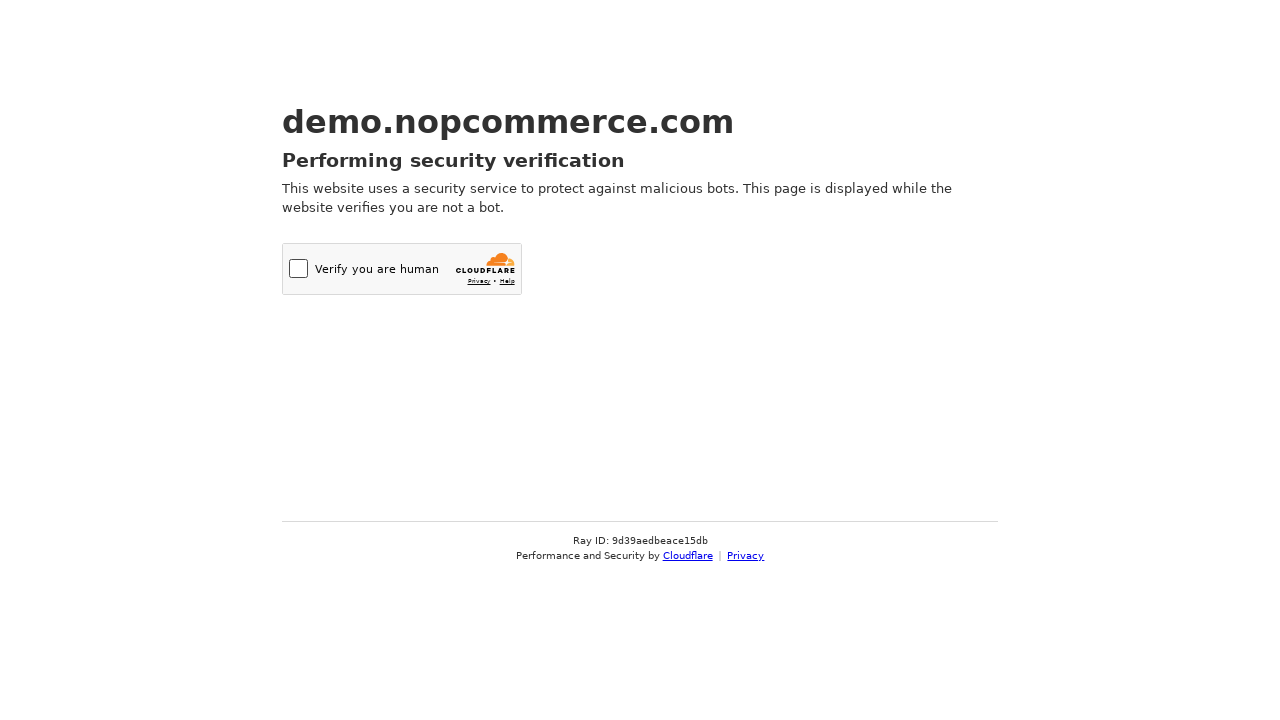

Waited 5 seconds for zoom to 80% to render
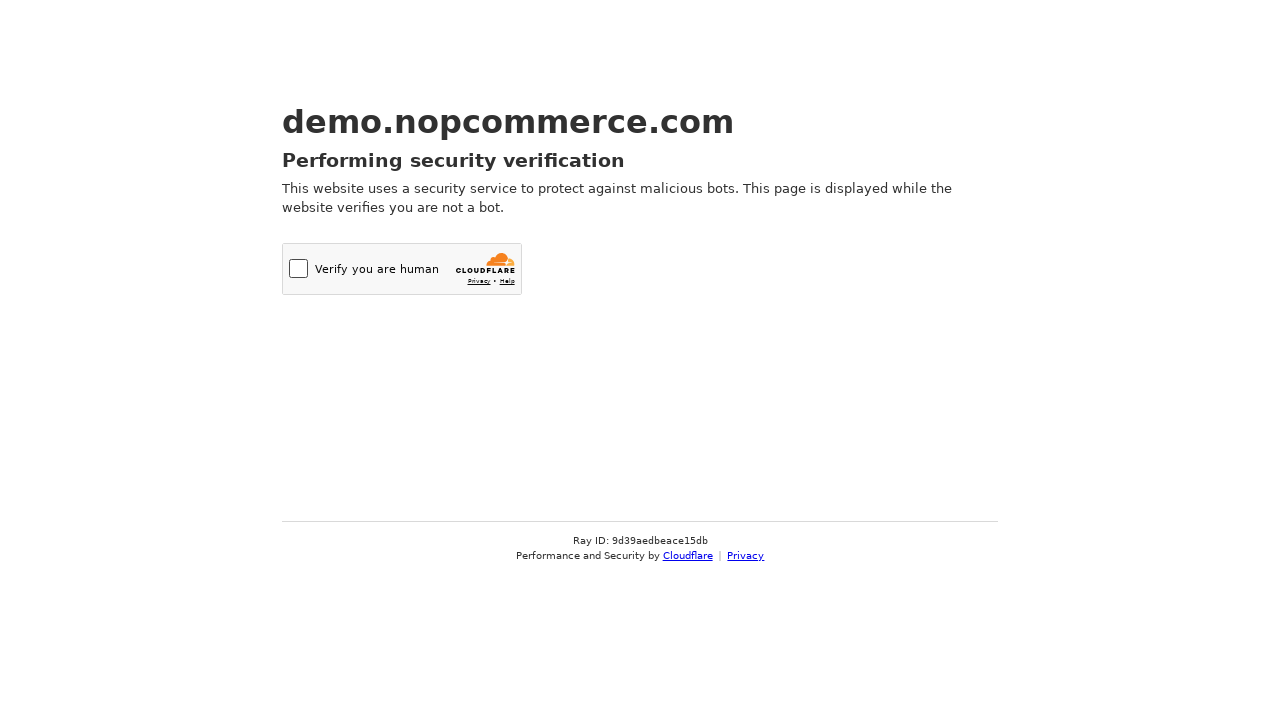

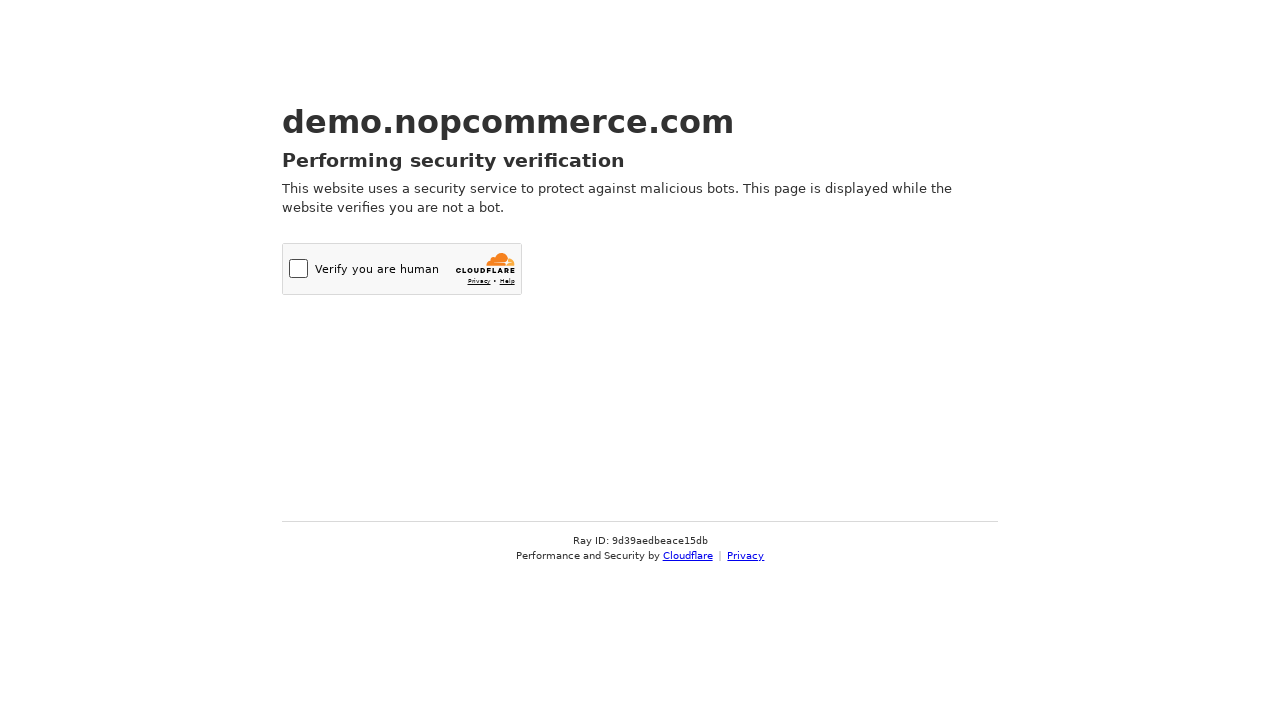